Tests radio button and checkbox interactions by selecting gender radio buttons and checking all day checkboxes

Starting URL: https://testautomationpractice.blogspot.com/

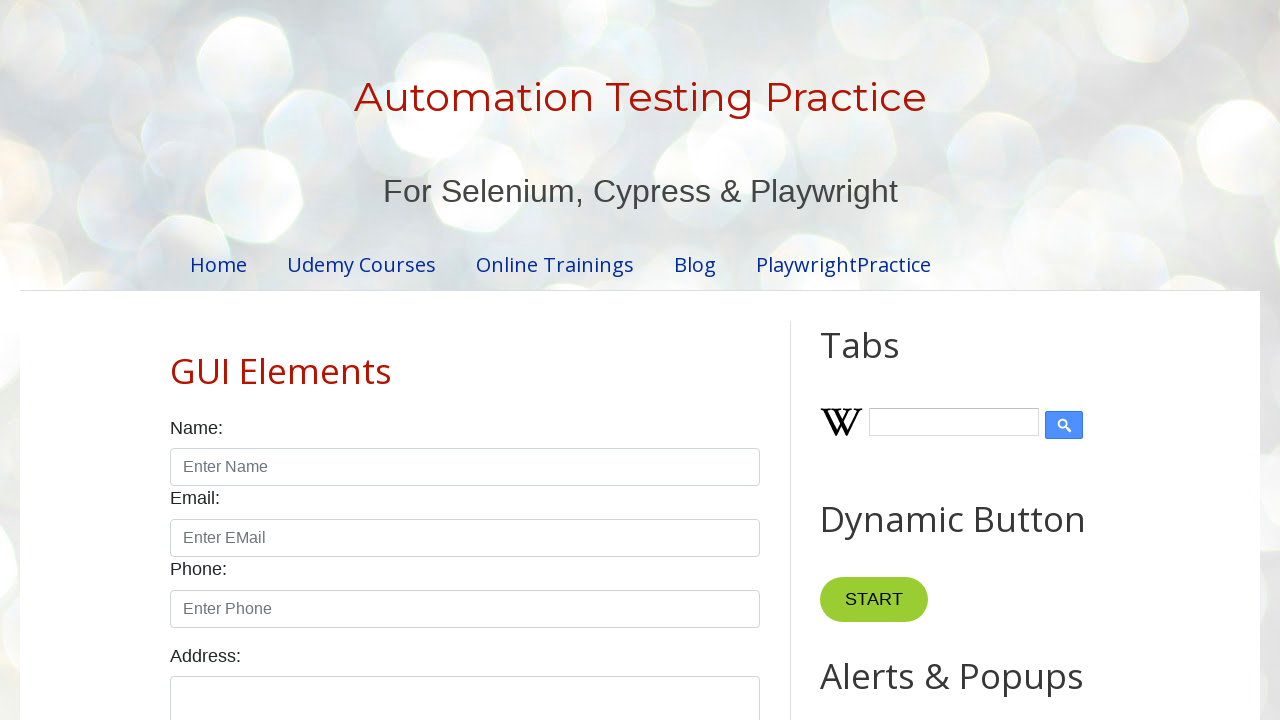

Clicked male radio button at (176, 360) on #male
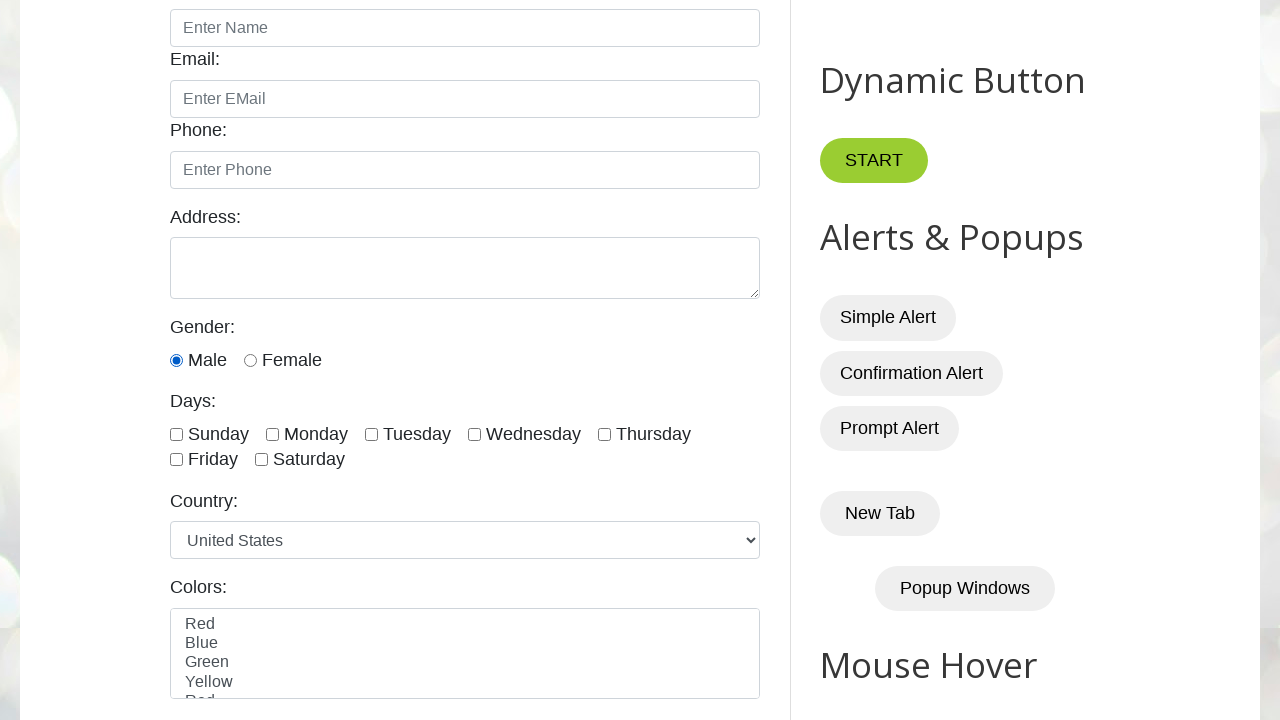

Clicked female radio button at (250, 360) on #female
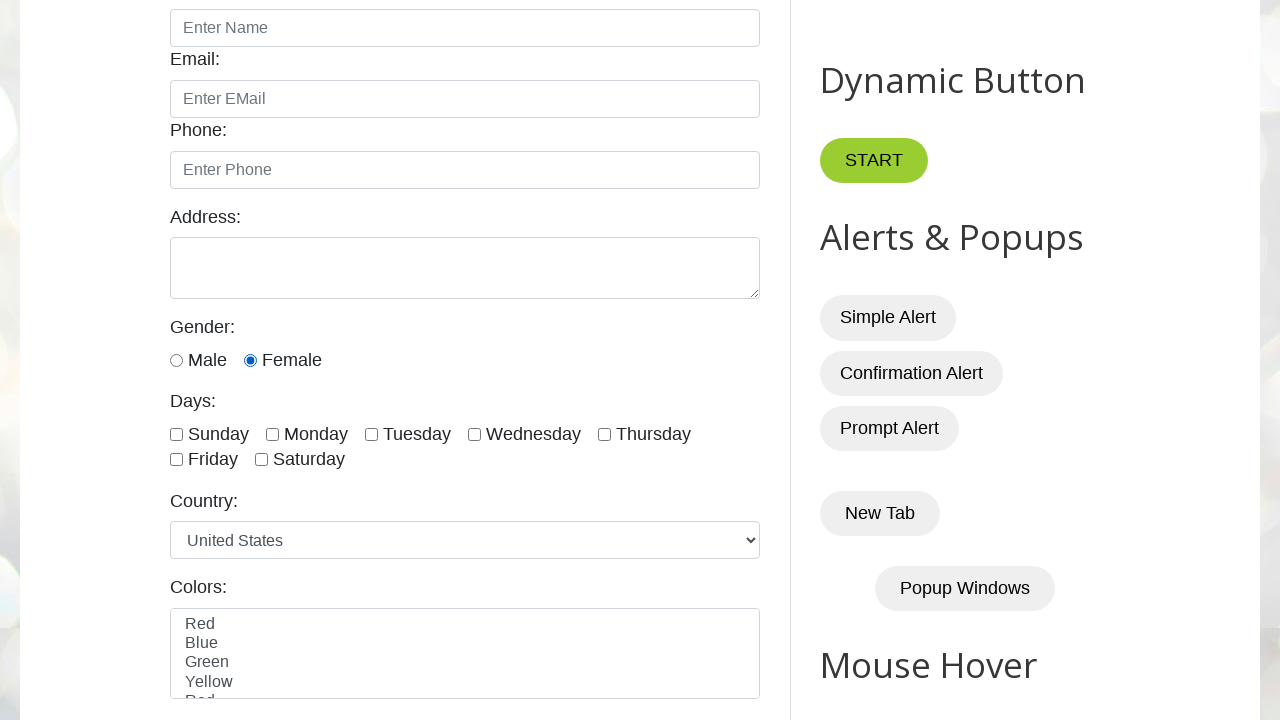

Located all day checkboxes
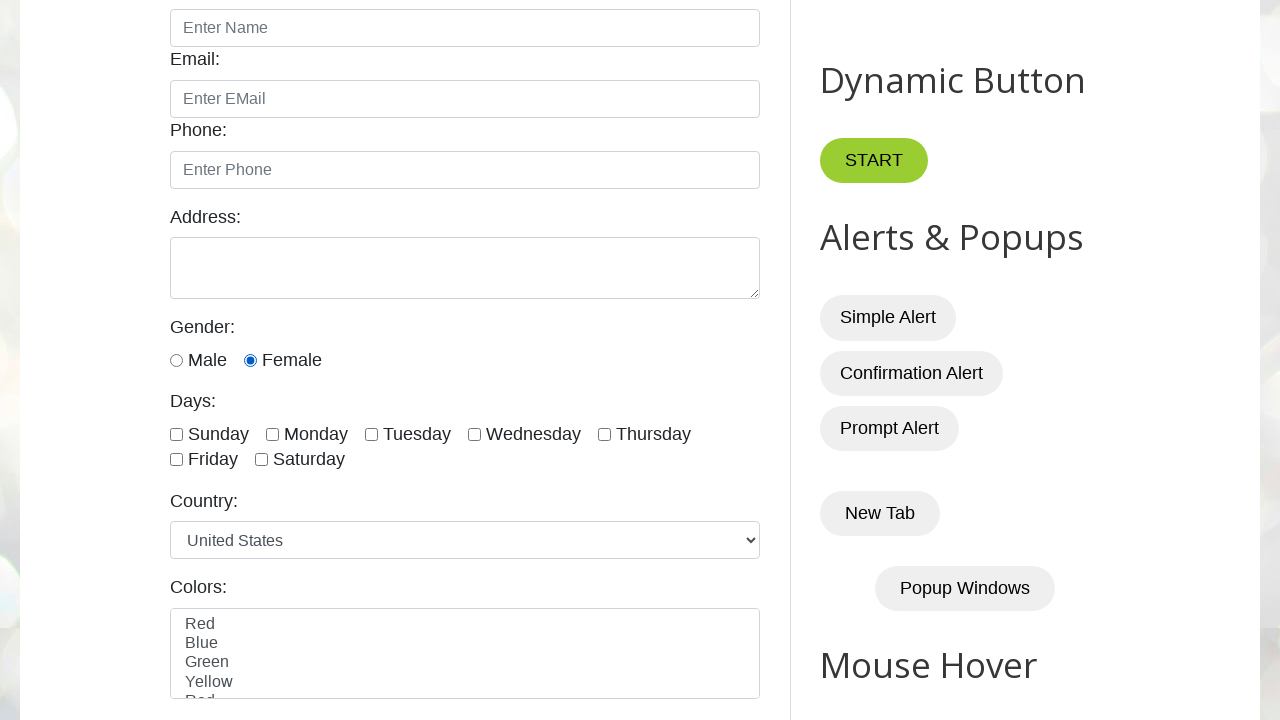

Found 7 day checkboxes to select
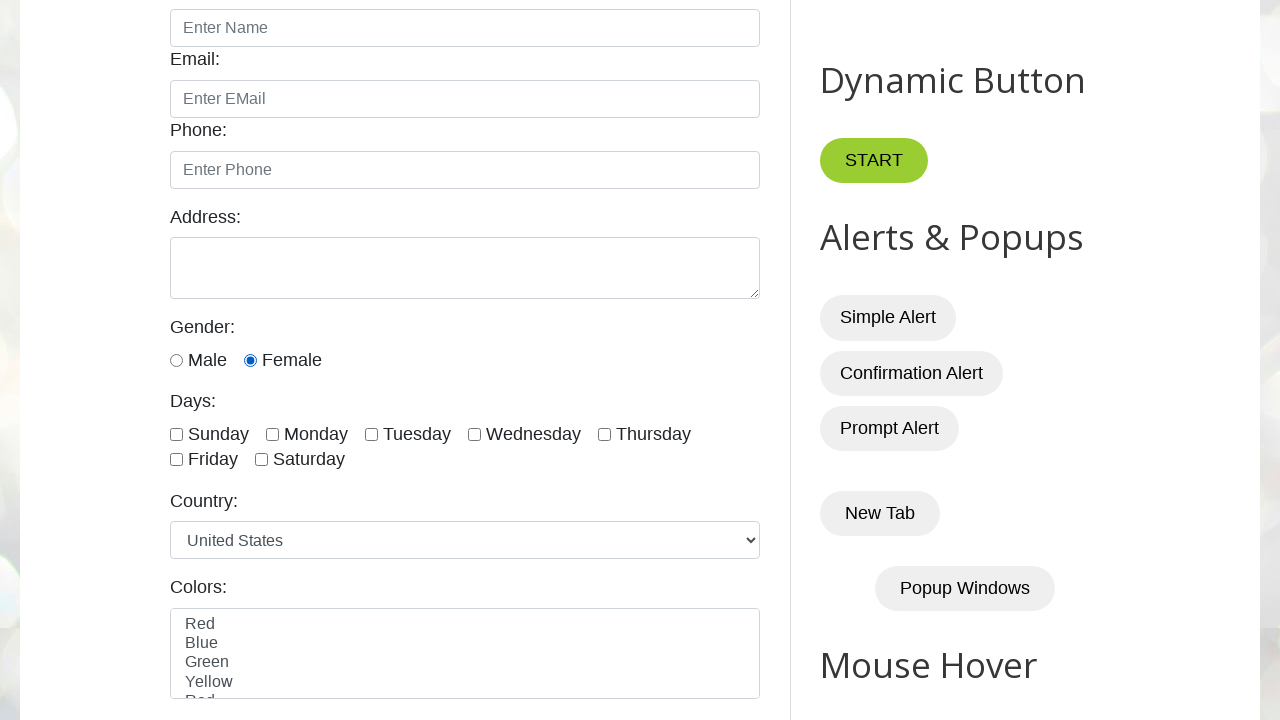

Clicked day checkbox 1 of 7 at (176, 434) on xpath=//label[text()='Days:']/following::input[@class='form-check-input'] >> nth
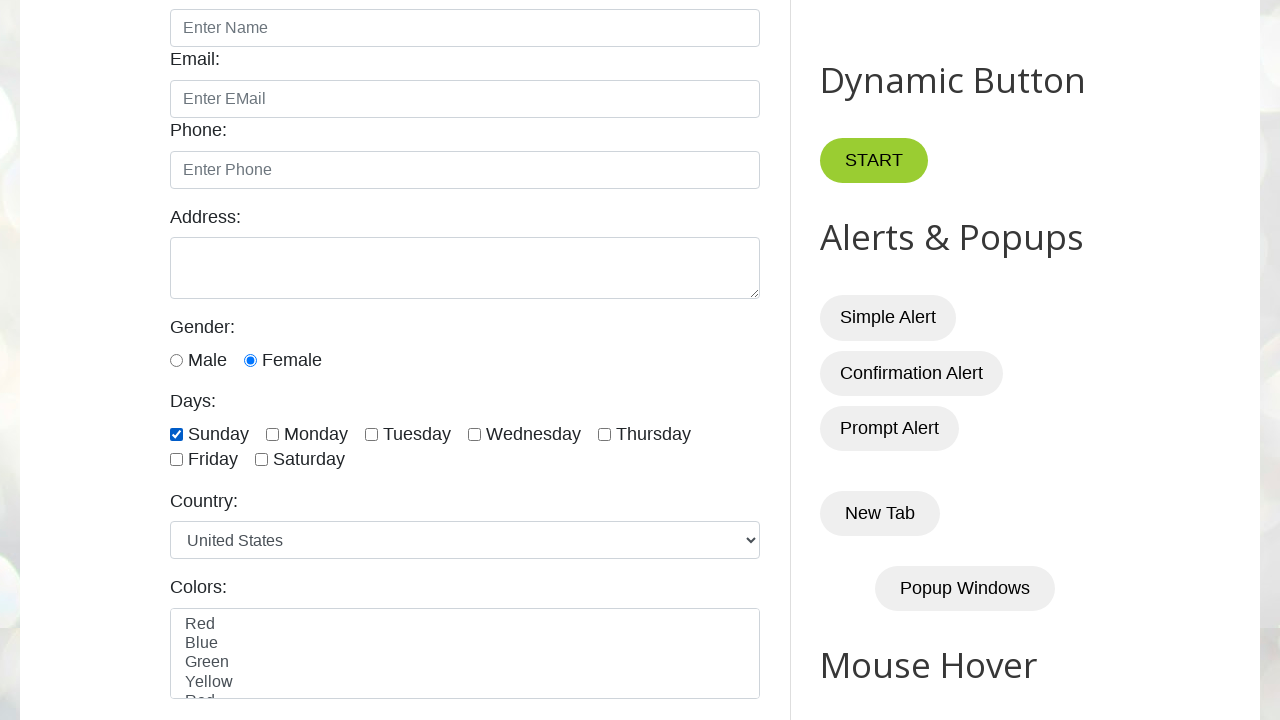

Clicked day checkbox 2 of 7 at (272, 434) on xpath=//label[text()='Days:']/following::input[@class='form-check-input'] >> nth
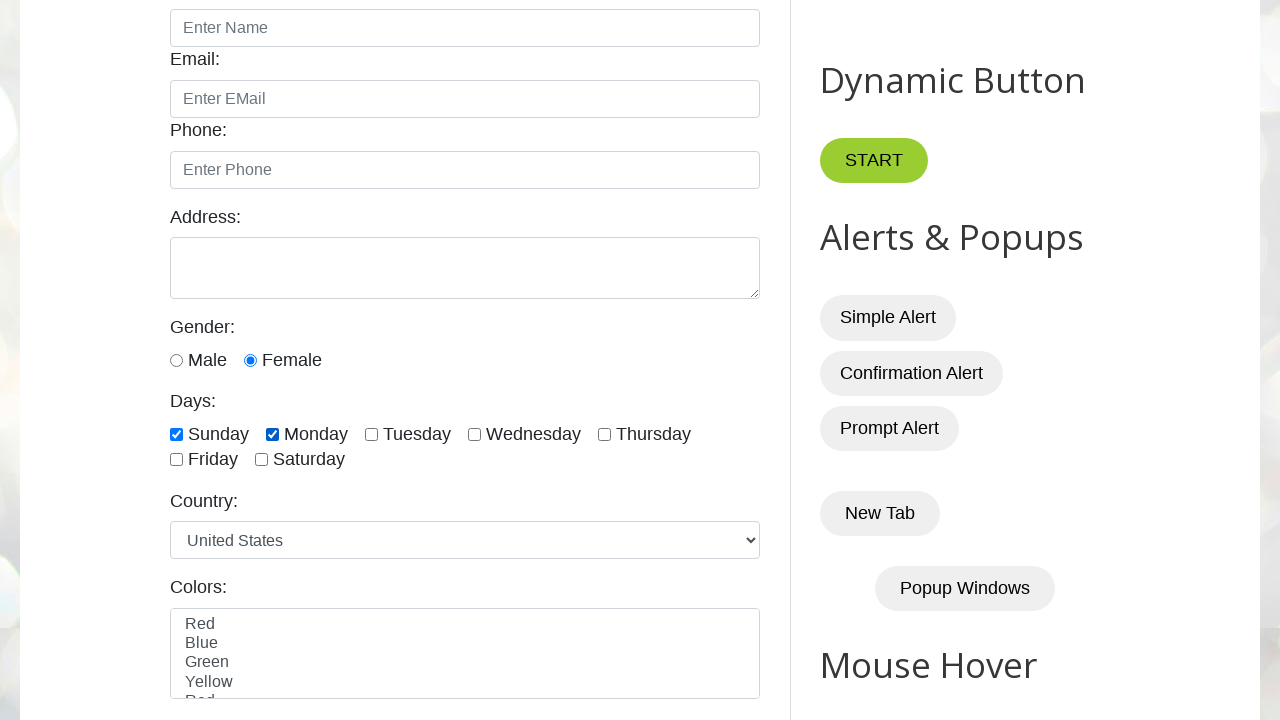

Clicked day checkbox 3 of 7 at (372, 434) on xpath=//label[text()='Days:']/following::input[@class='form-check-input'] >> nth
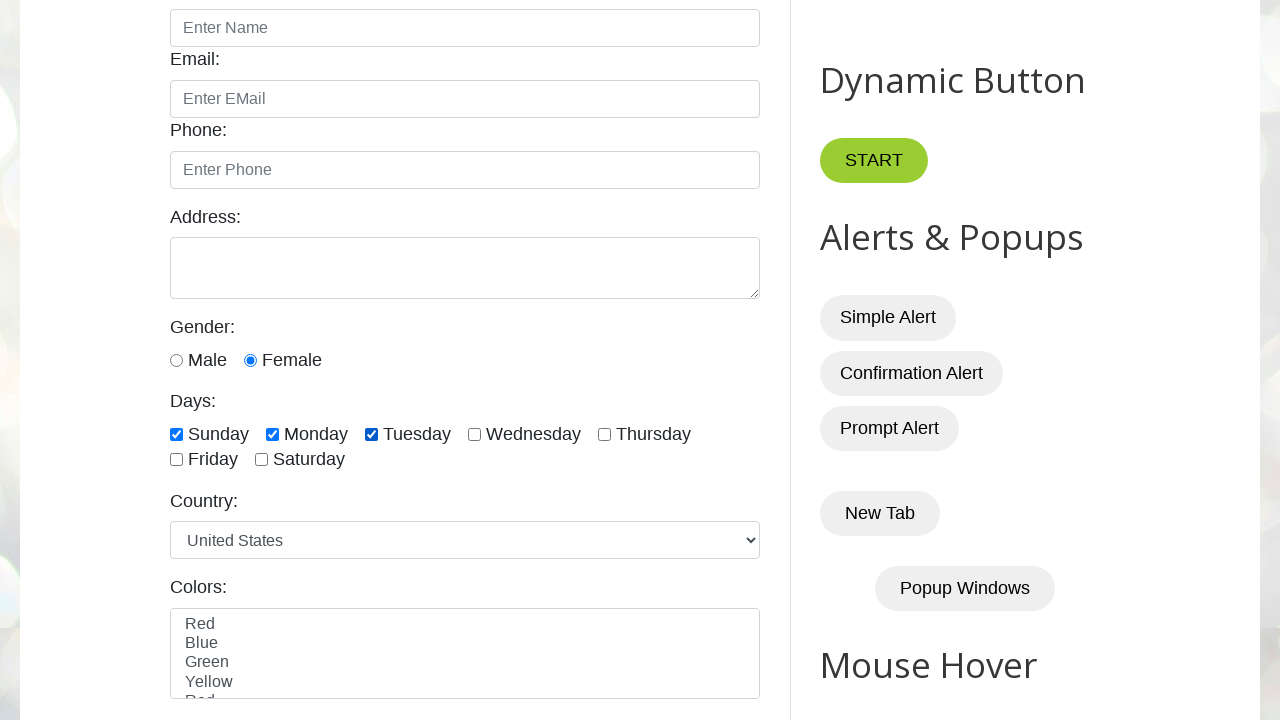

Clicked day checkbox 4 of 7 at (474, 434) on xpath=//label[text()='Days:']/following::input[@class='form-check-input'] >> nth
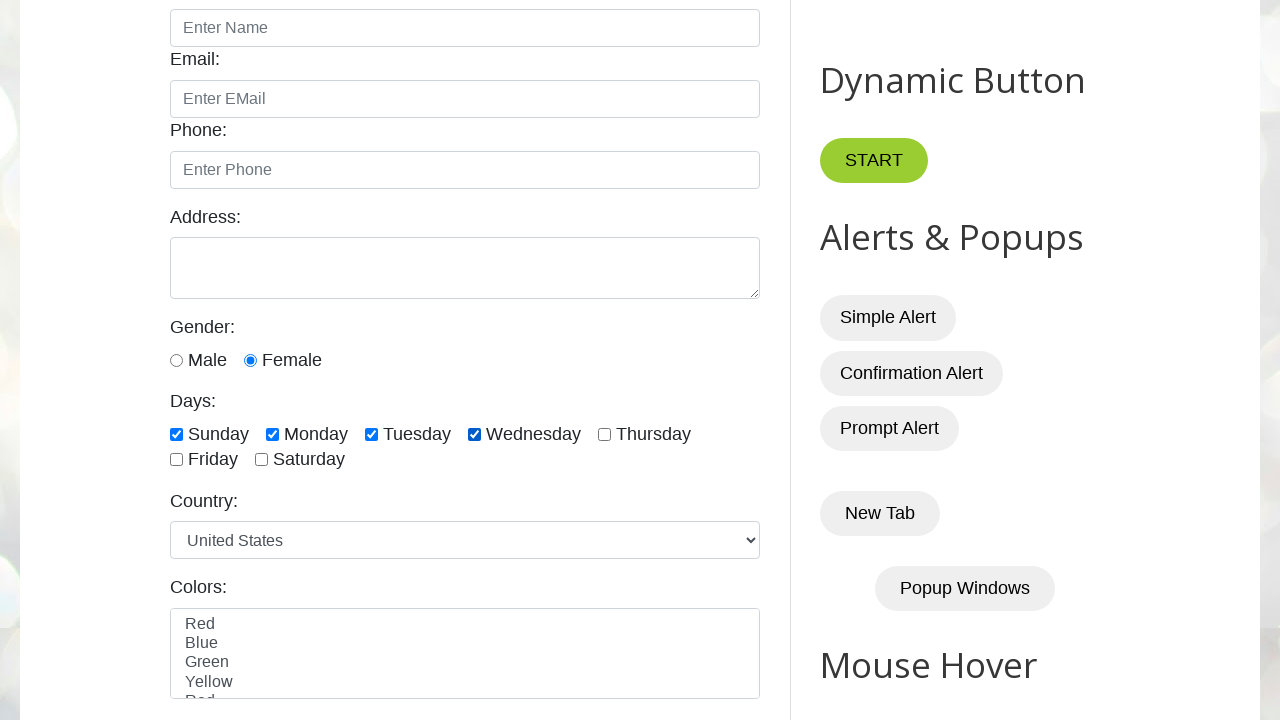

Clicked day checkbox 5 of 7 at (604, 434) on xpath=//label[text()='Days:']/following::input[@class='form-check-input'] >> nth
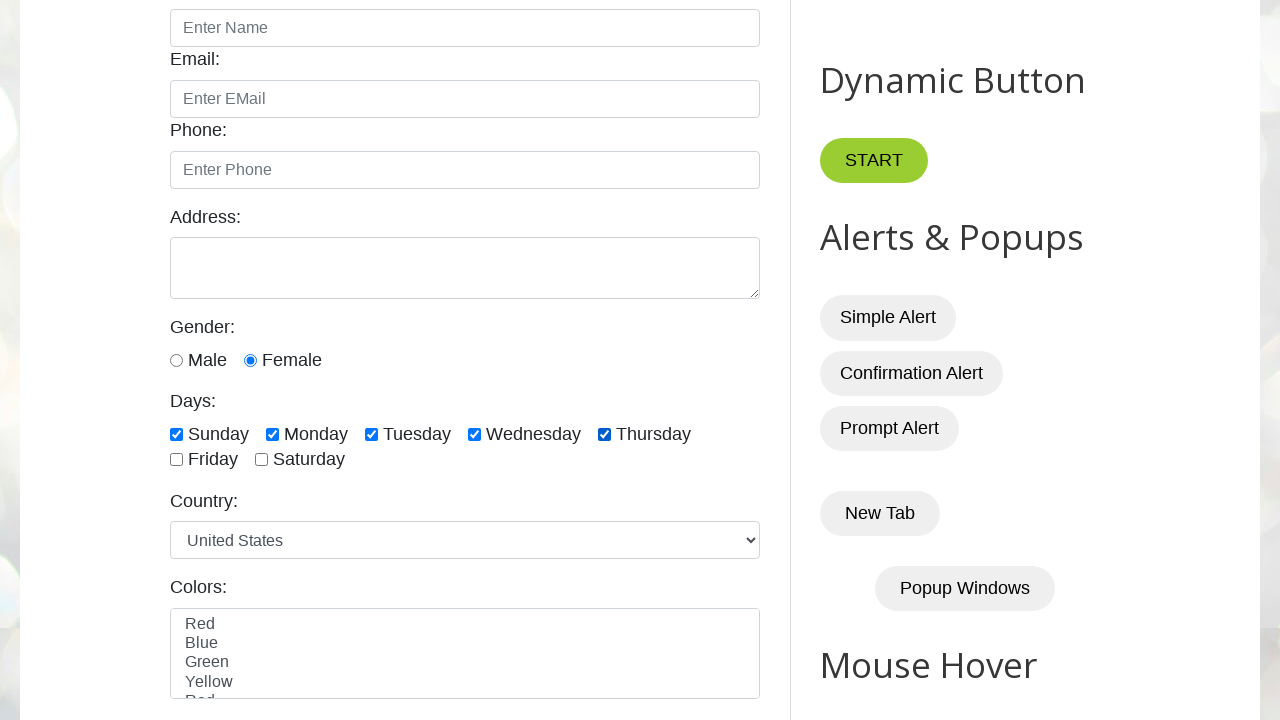

Clicked day checkbox 6 of 7 at (176, 460) on xpath=//label[text()='Days:']/following::input[@class='form-check-input'] >> nth
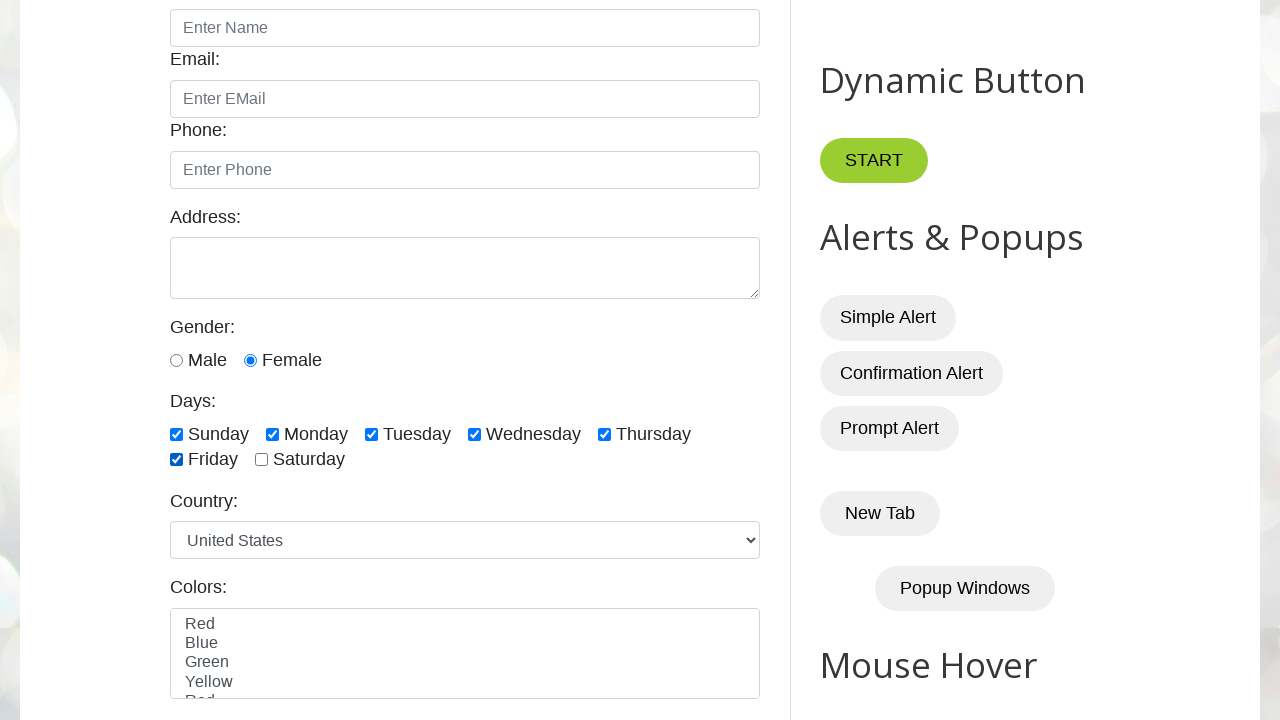

Clicked day checkbox 7 of 7 at (262, 460) on xpath=//label[text()='Days:']/following::input[@class='form-check-input'] >> nth
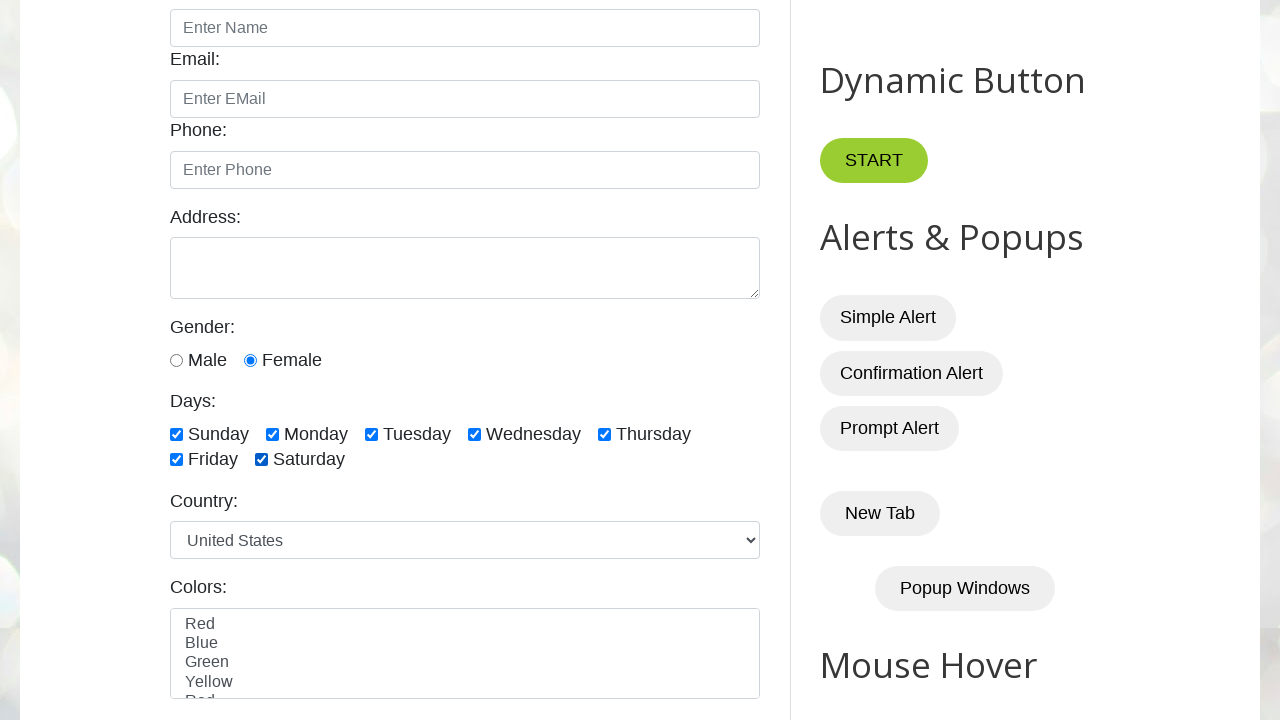

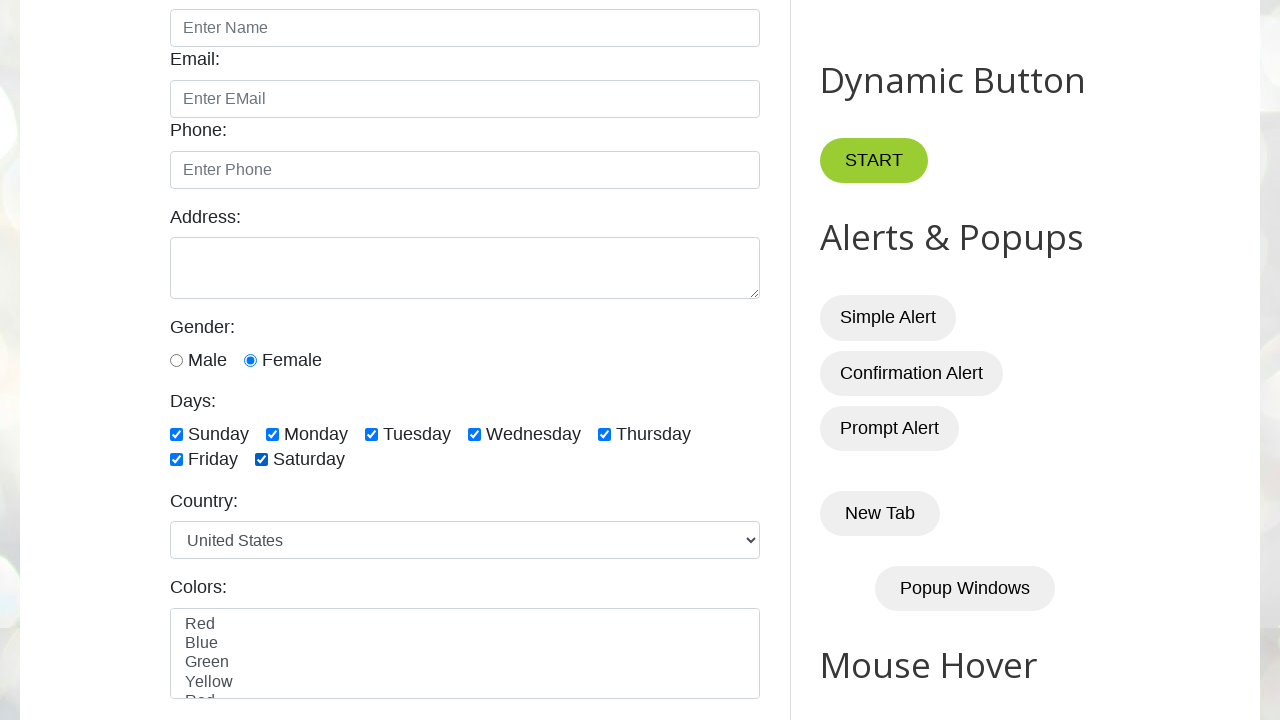